Navigates to the Slurp code GitHub pages site and waits for the page to load

Starting URL: https://slurpcode.github.io/slurp/

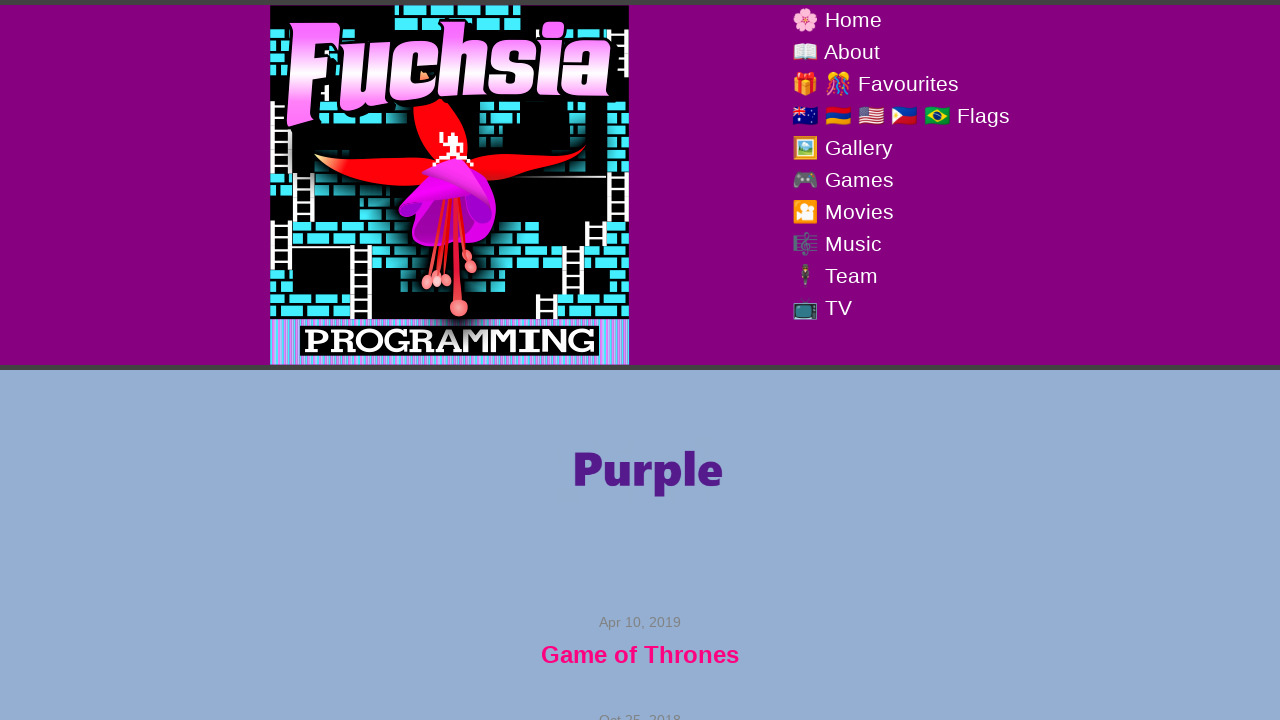

Navigated to Slurp code GitHub pages site and waited for page to load (networkidle state)
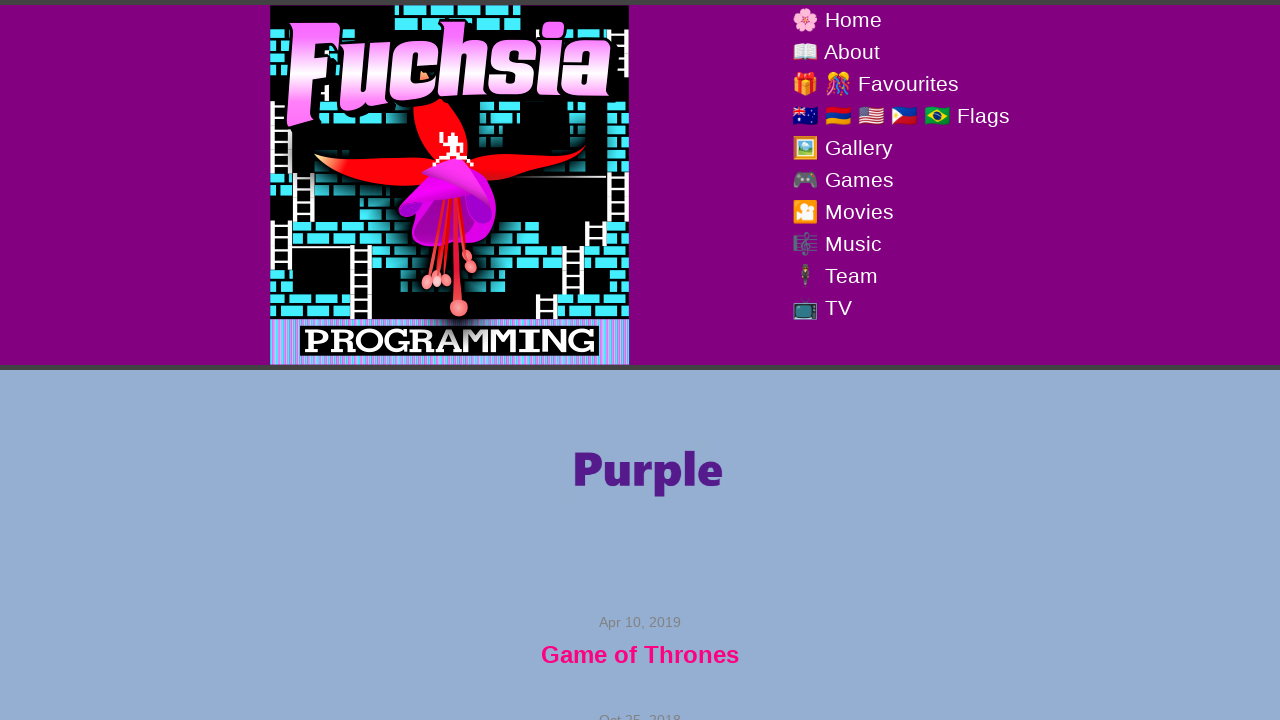

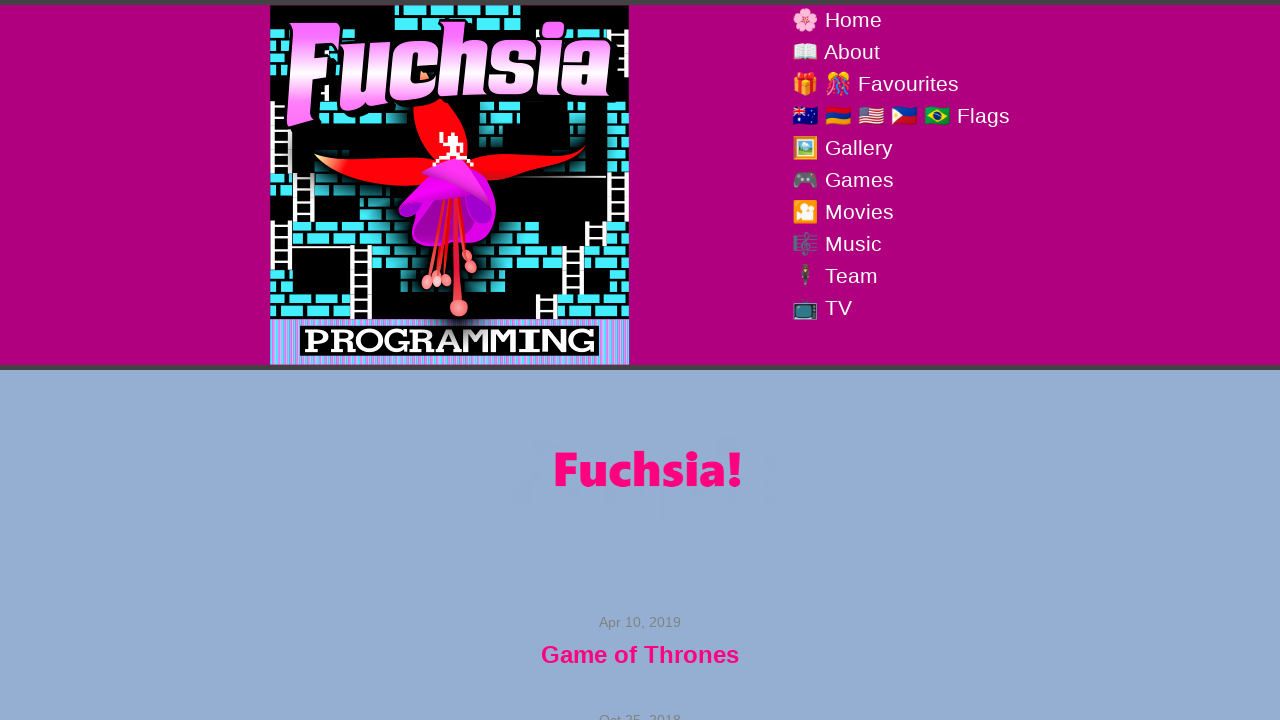